Tests a registration form by filling in first name, last name, and email fields, then submitting the form and verifying the success message is displayed.

Starting URL: http://suninjuly.github.io/registration1.html

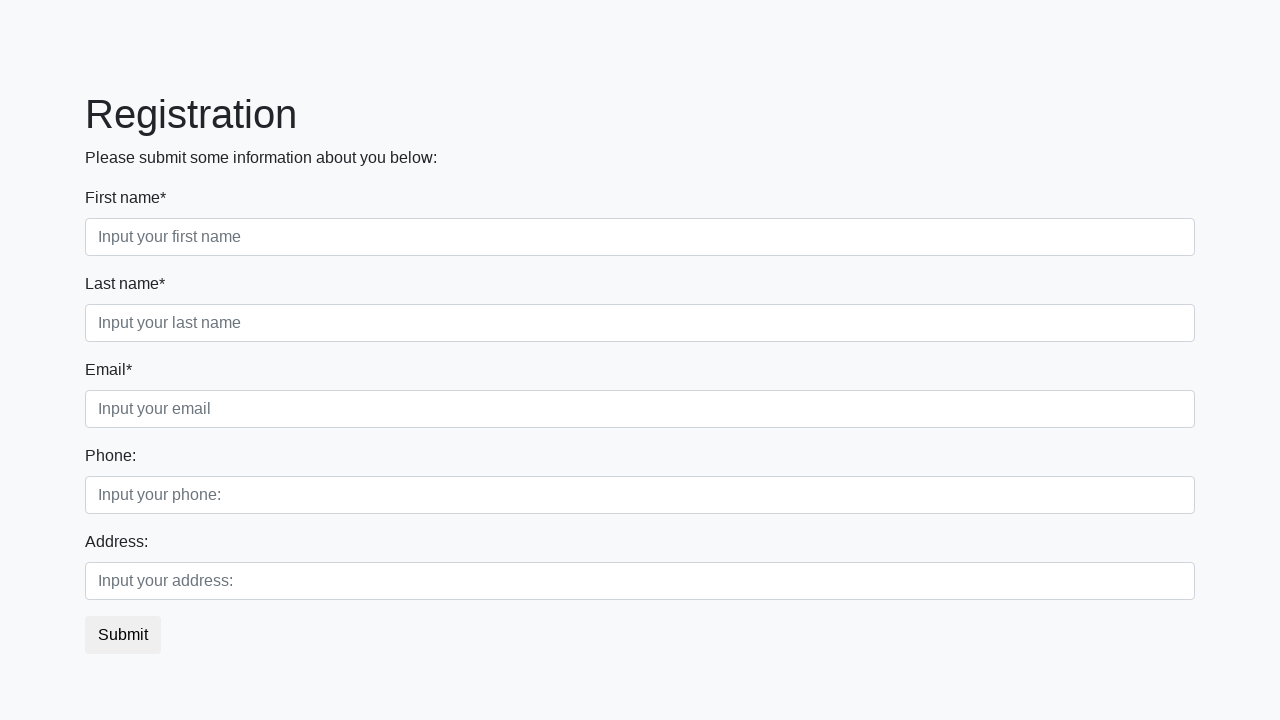

Navigated to registration form page
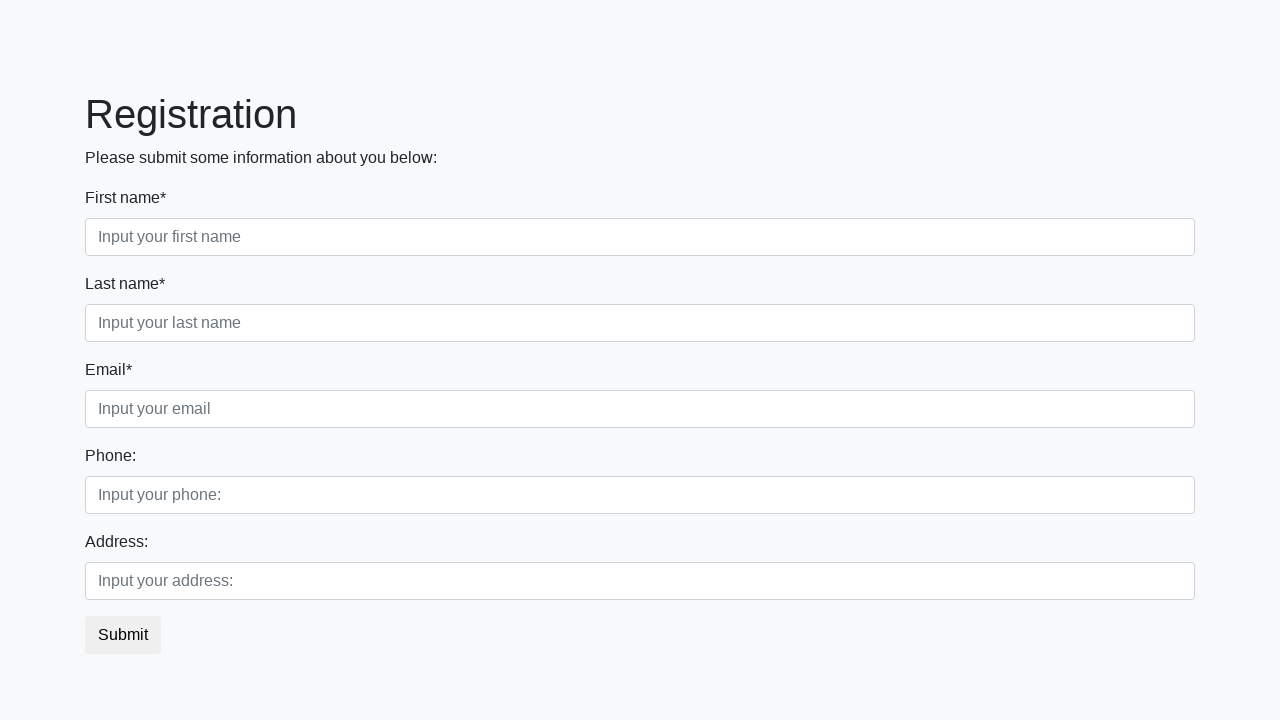

Filled first name field with 'Ivan' on input[placeholder='Input your first name']
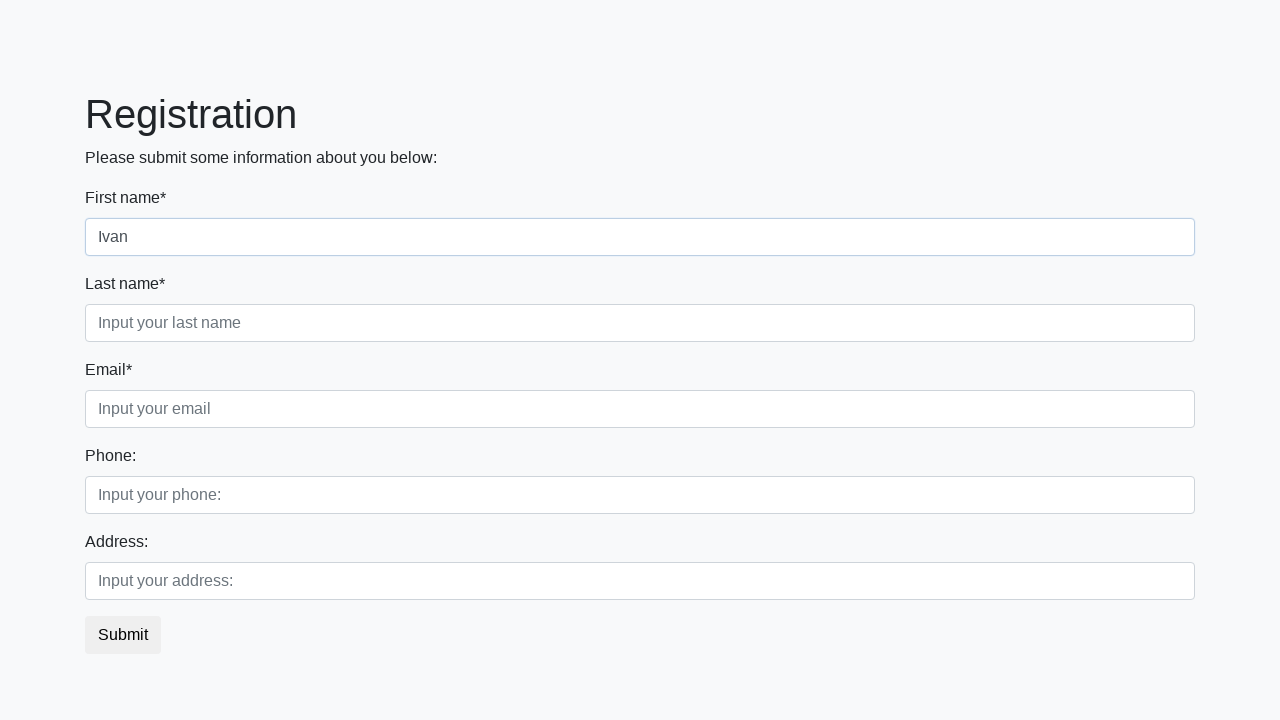

Filled last name field with 'Petrov' on input[placeholder='Input your last name']
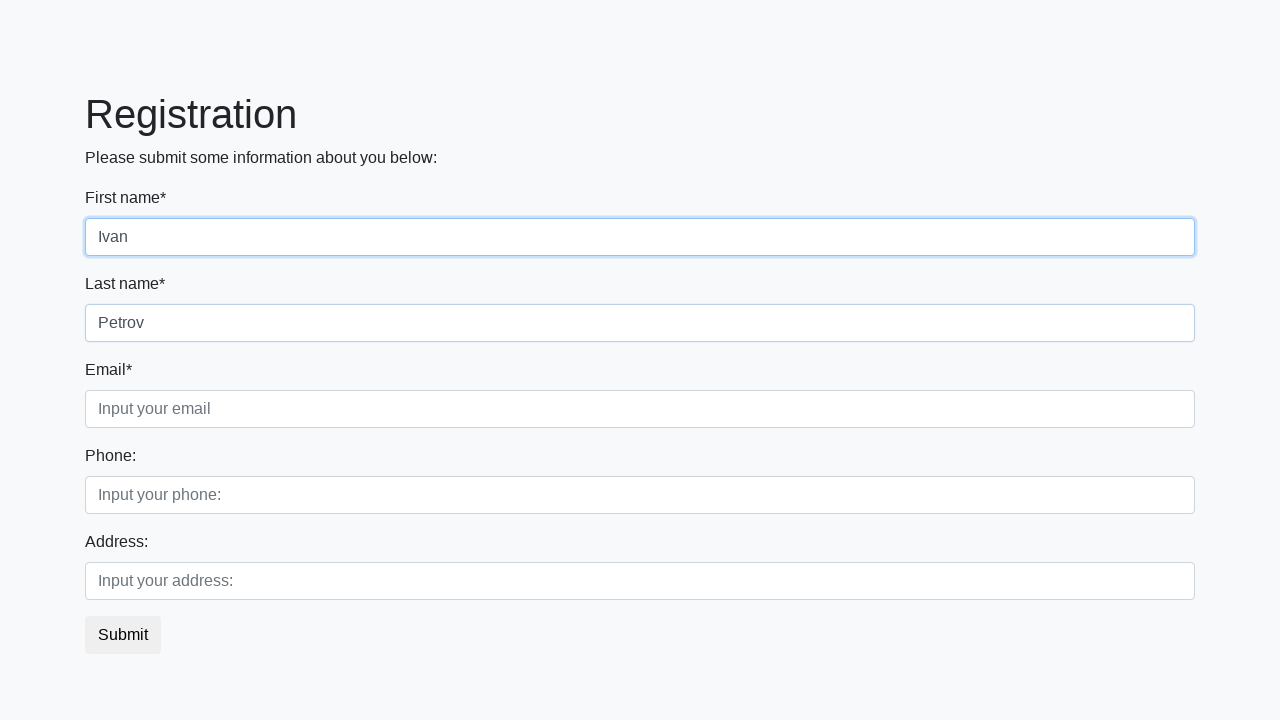

Filled email field with 'ivan.petrov@example.com' on input[placeholder='Input your email']
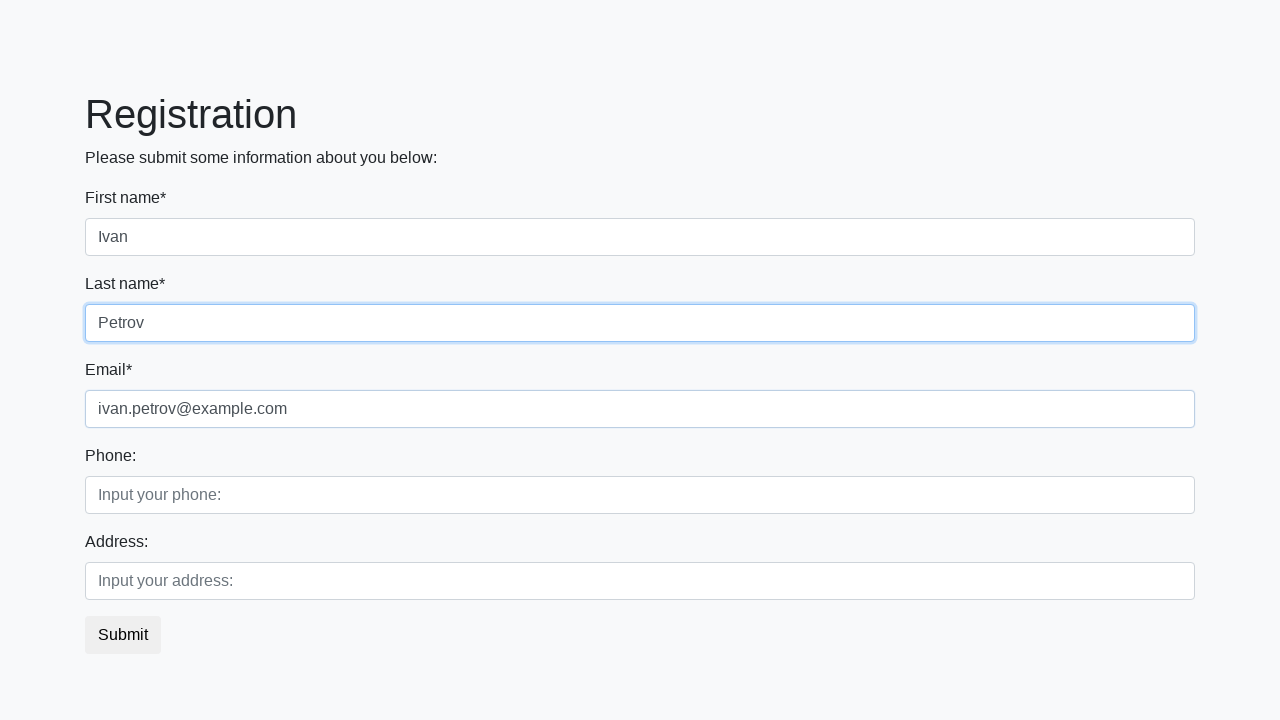

Clicked submit button to register at (123, 635) on button.btn
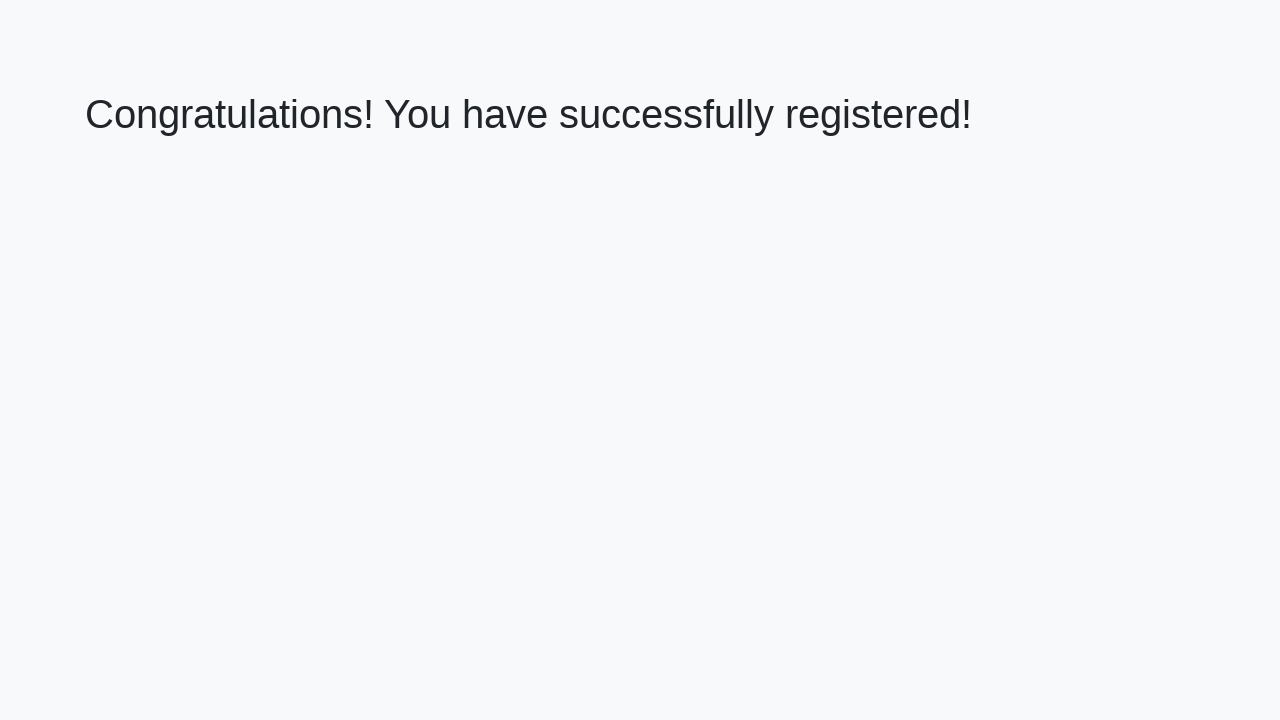

Success message header loaded
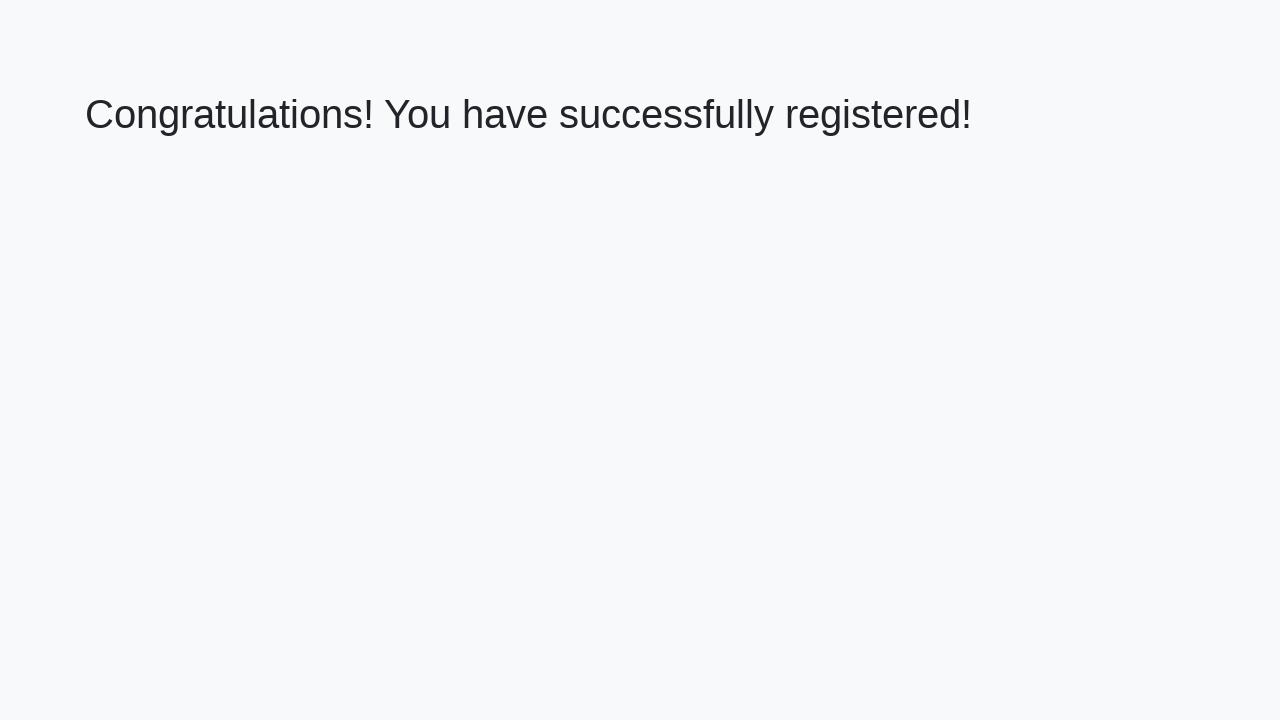

Retrieved success message text
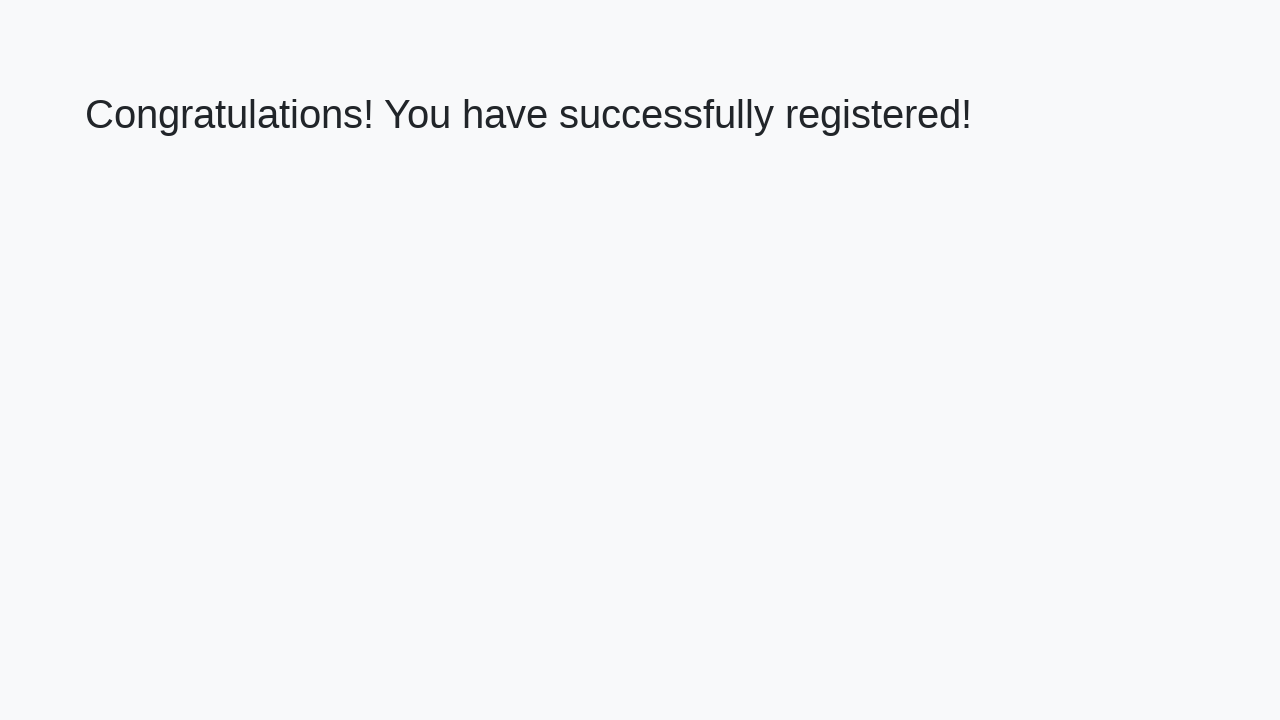

Verified success message displays correct text
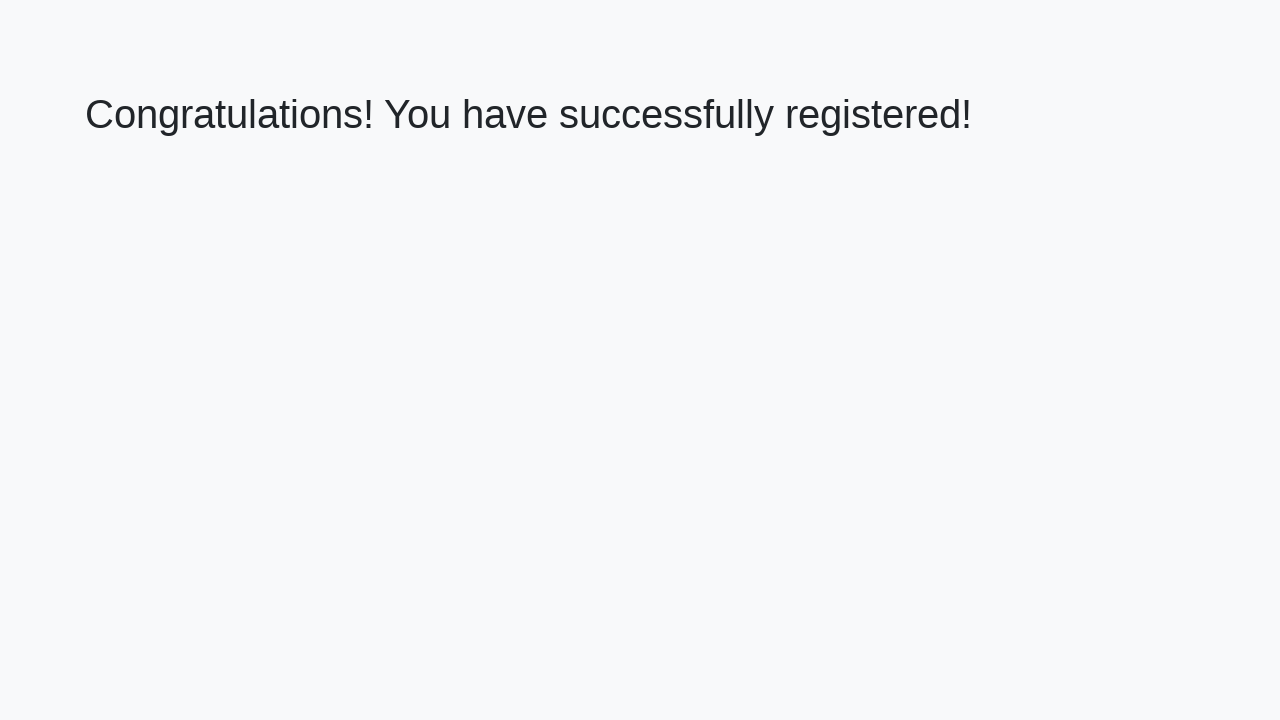

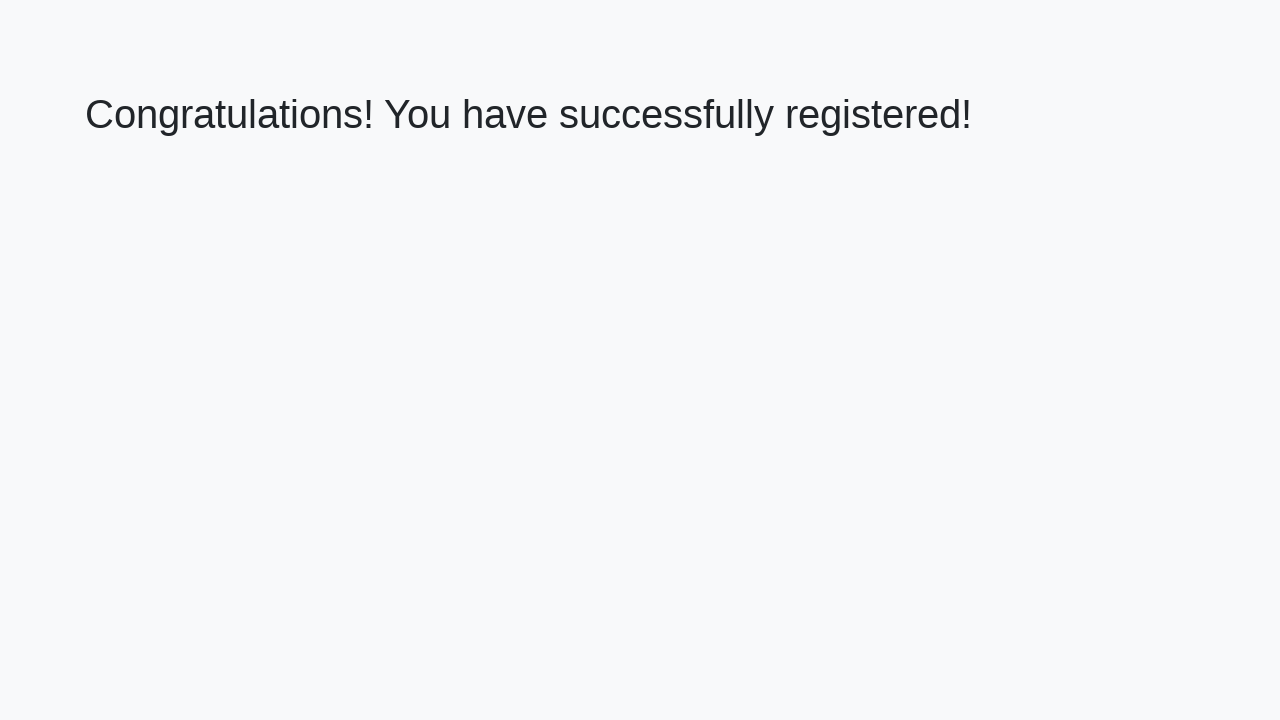